Tests drag and drop functionality by dragging an element and dropping it onto a target drop zone within an iframe on the jQuery UI demo page.

Starting URL: http://jqueryui.com/droppable/

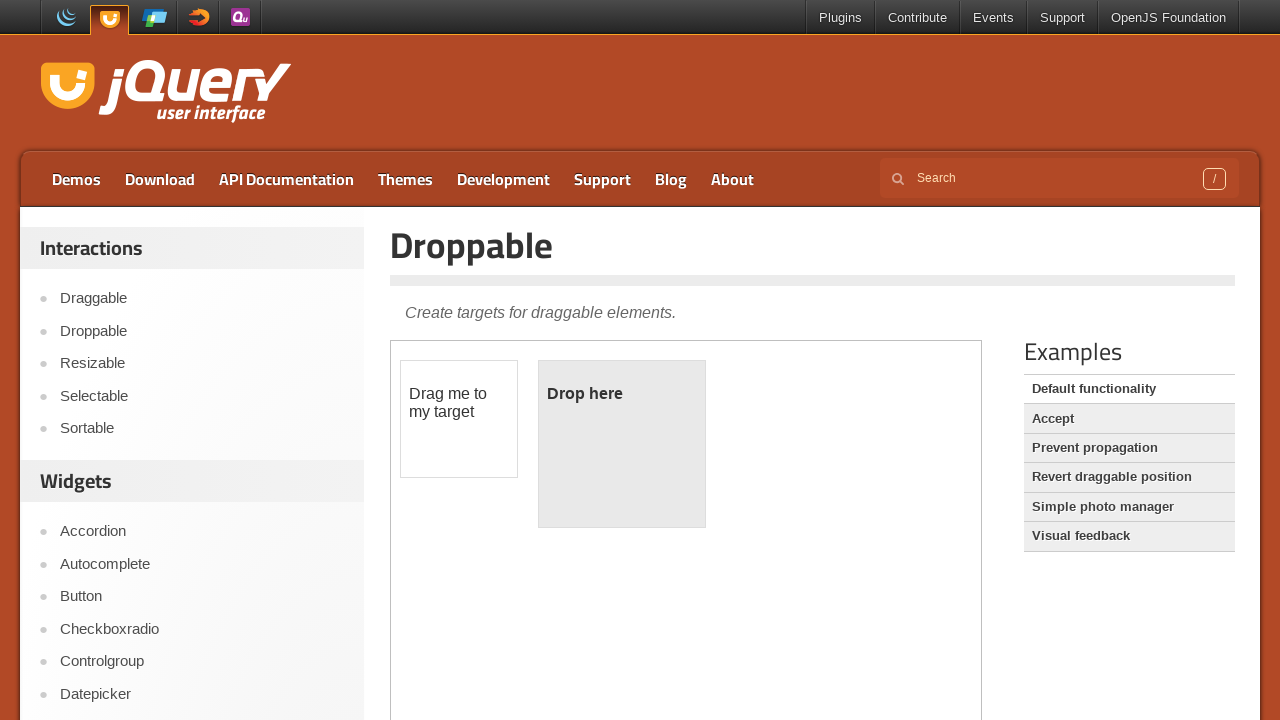

Navigated to jQuery UI droppable demo page
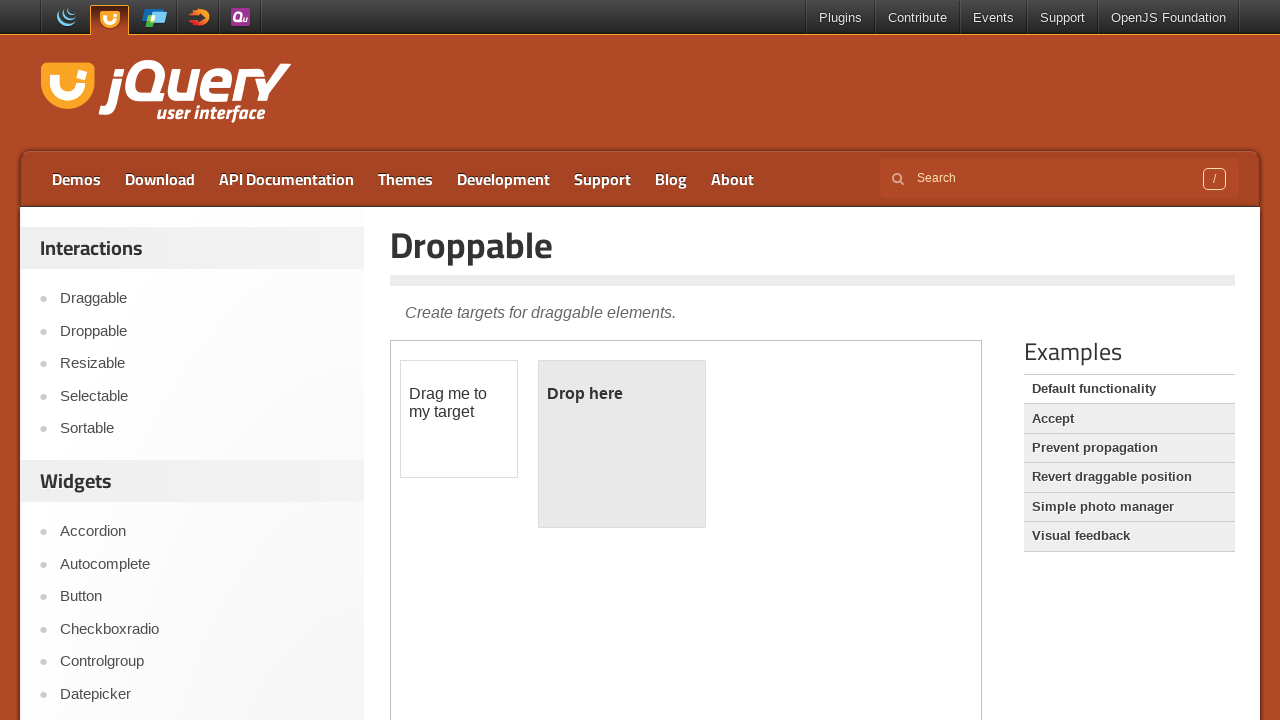

Located iframe containing drag and drop elements
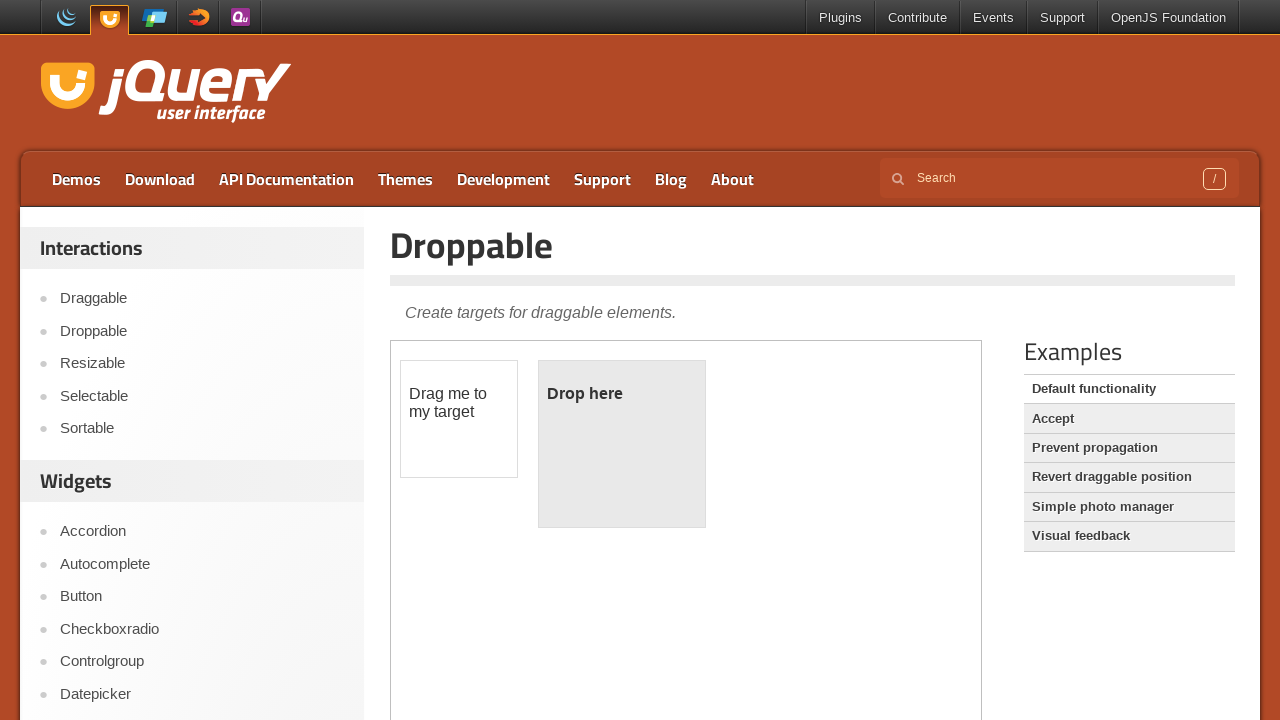

Located draggable element with id 'draggable'
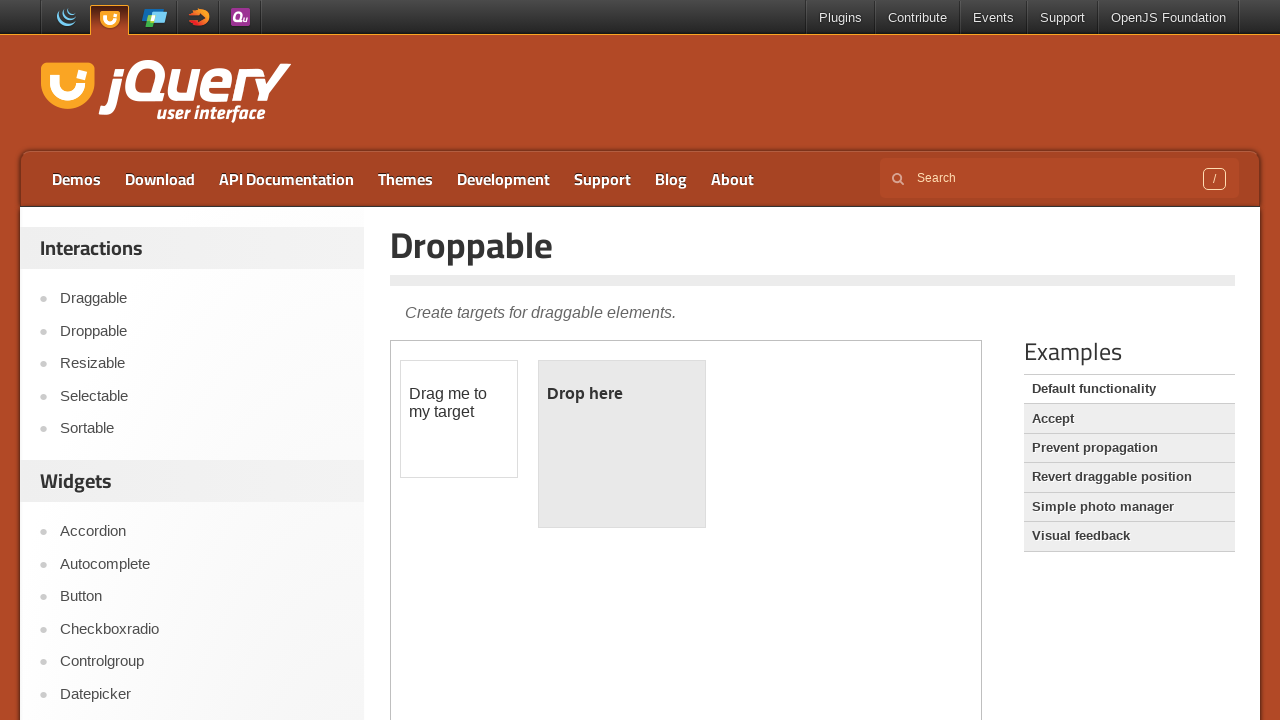

Located droppable target element with id 'droppable'
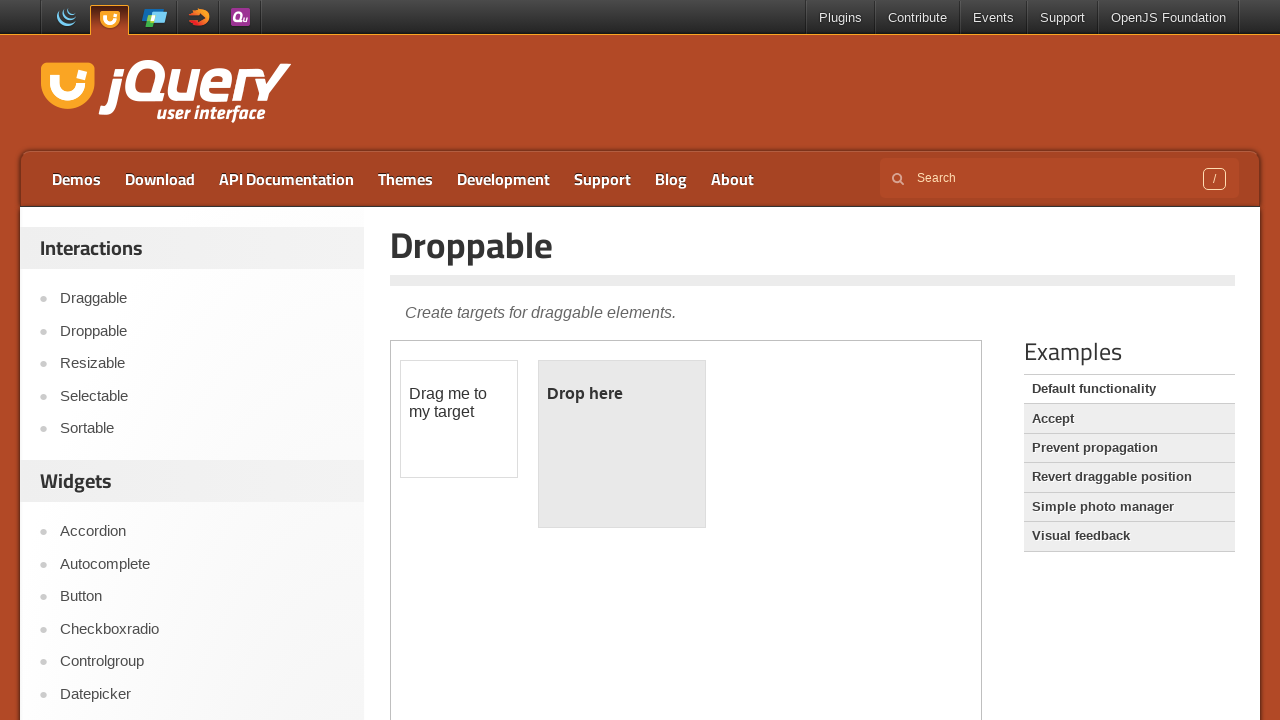

Dragged element to drop zone and completed drag and drop action at (622, 444)
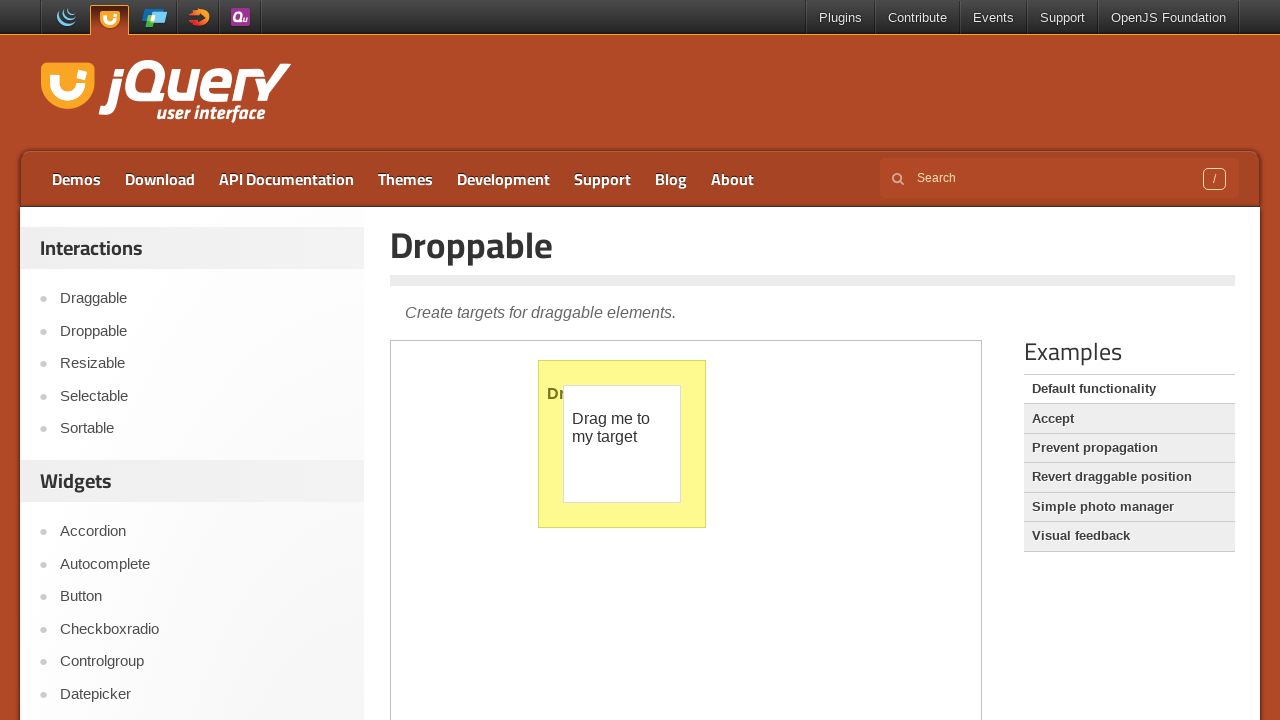

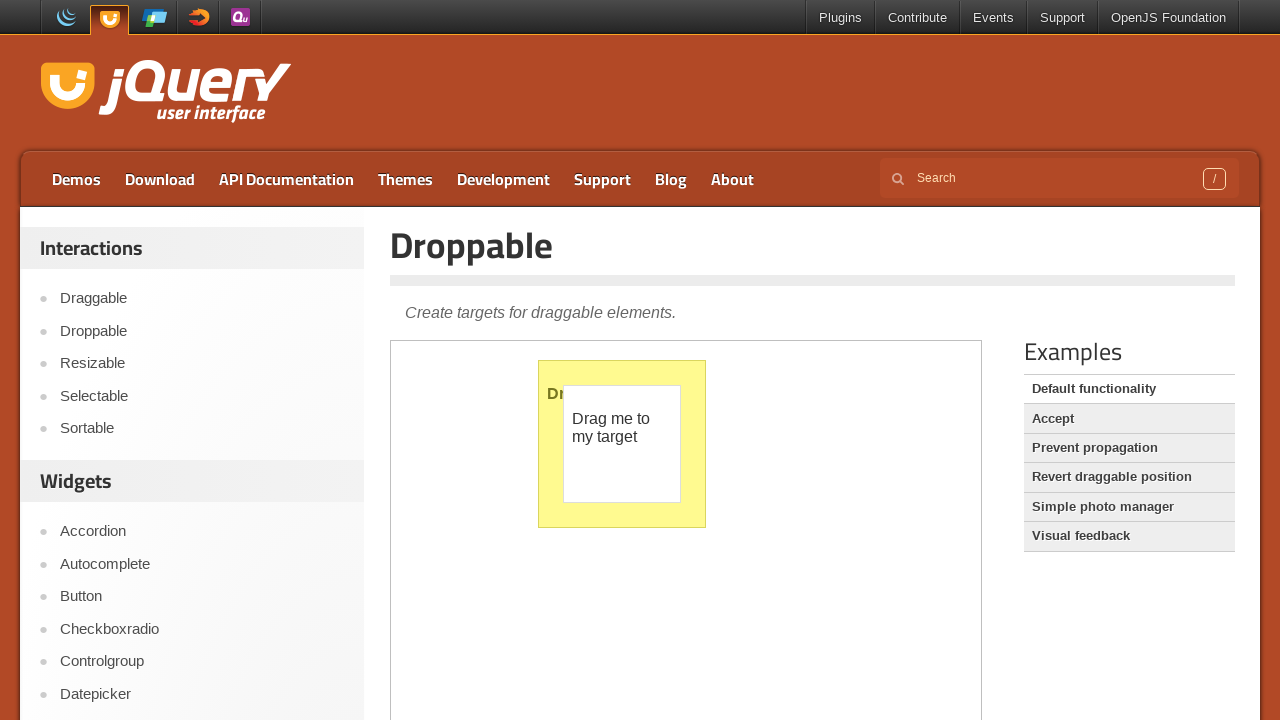